Clicks a link with calculated text (math.ceil(pi^e*10000)), then fills a registration form with personal information and submits it.

Starting URL: http://suninjuly.github.io/find_link_text

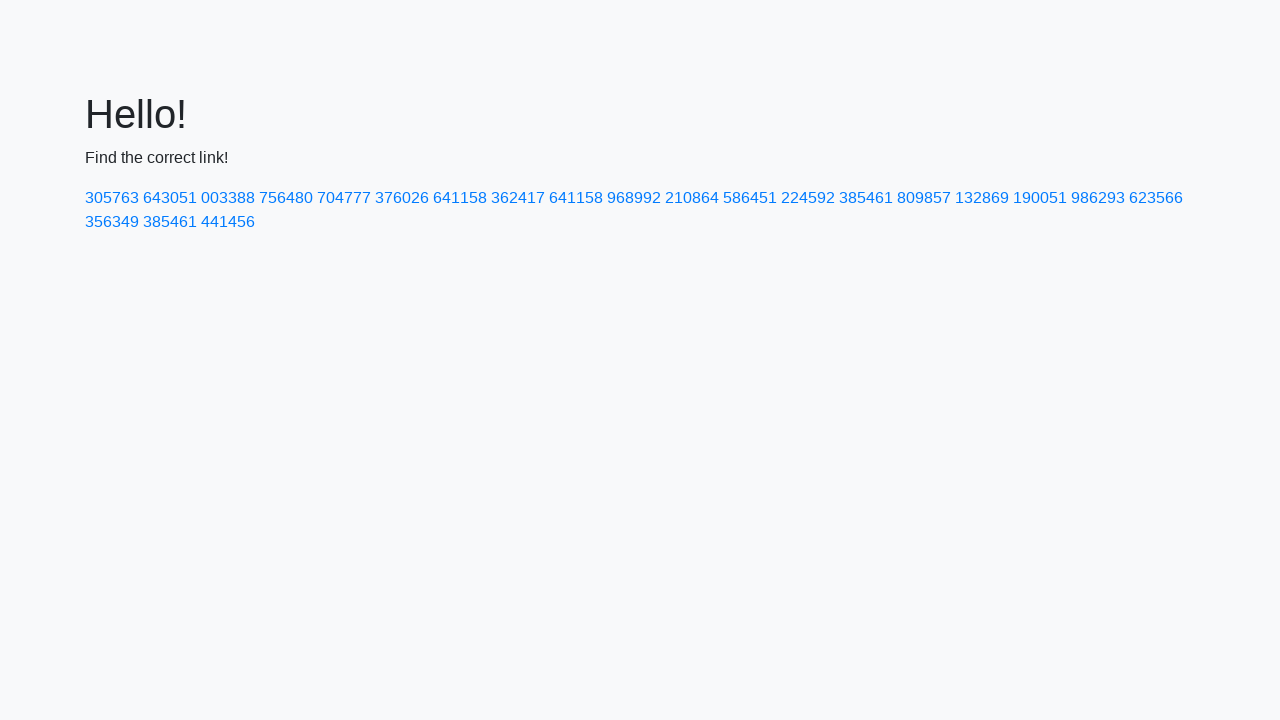

Clicked link with calculated text: 224592 at (808, 198) on text=224592
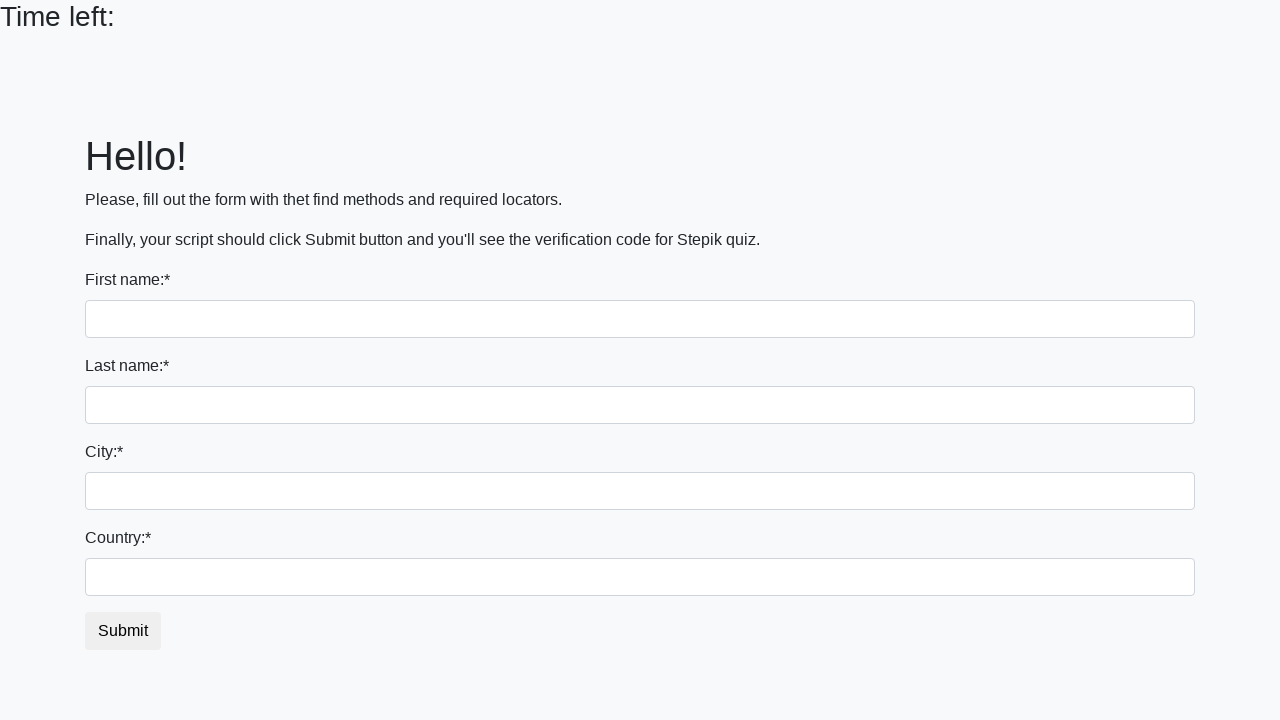

Filled first name field with 'Ivan' on input
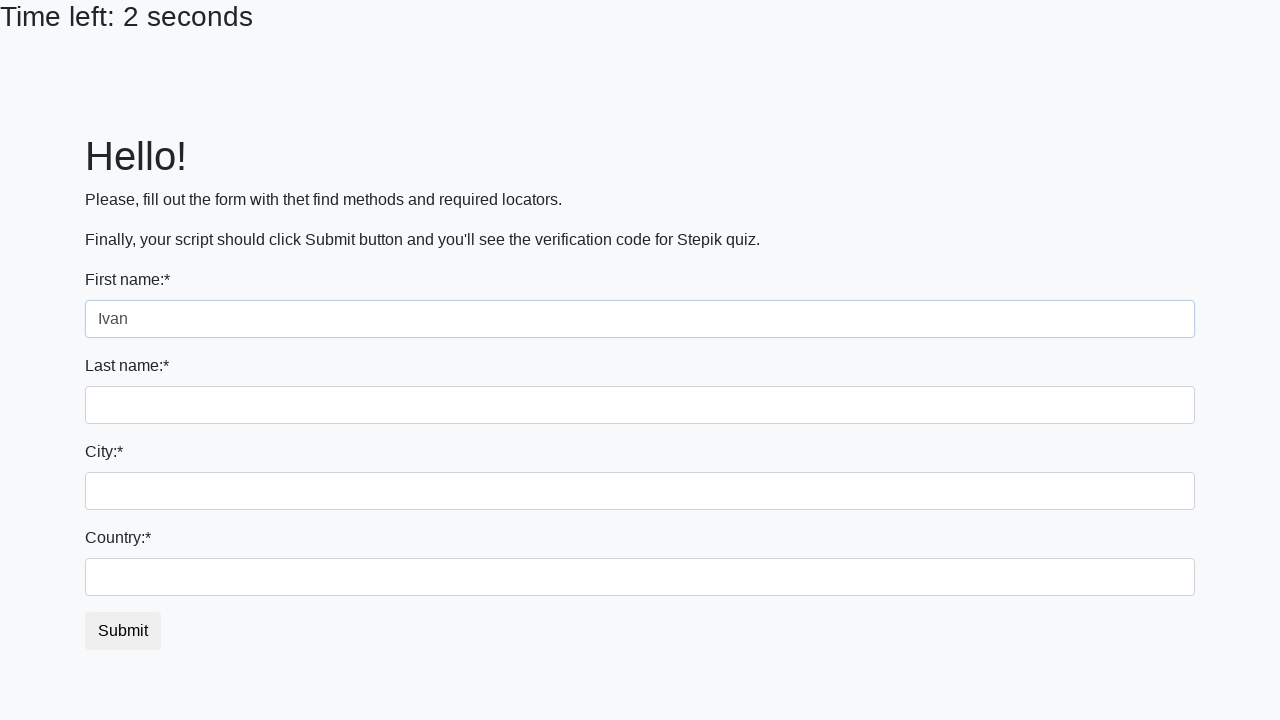

Filled last name field with 'Petrov' on input[name='last_name']
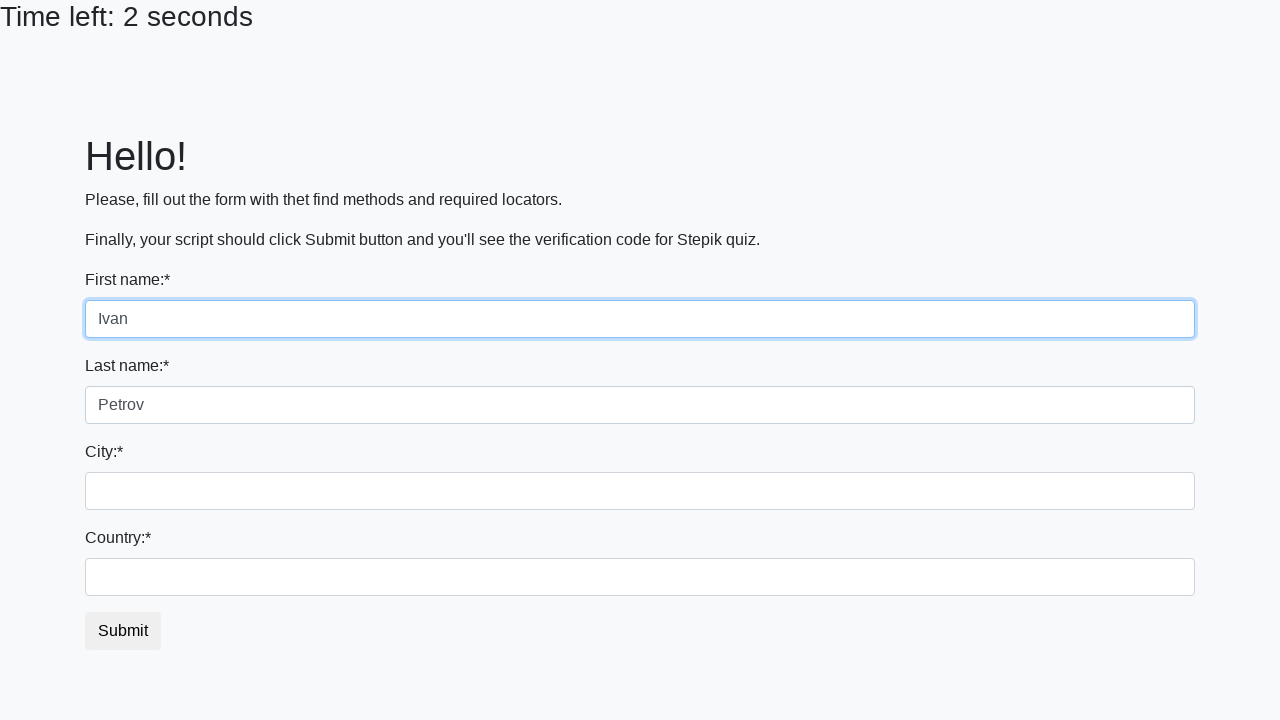

Filled city field with 'Smolensk' on .city
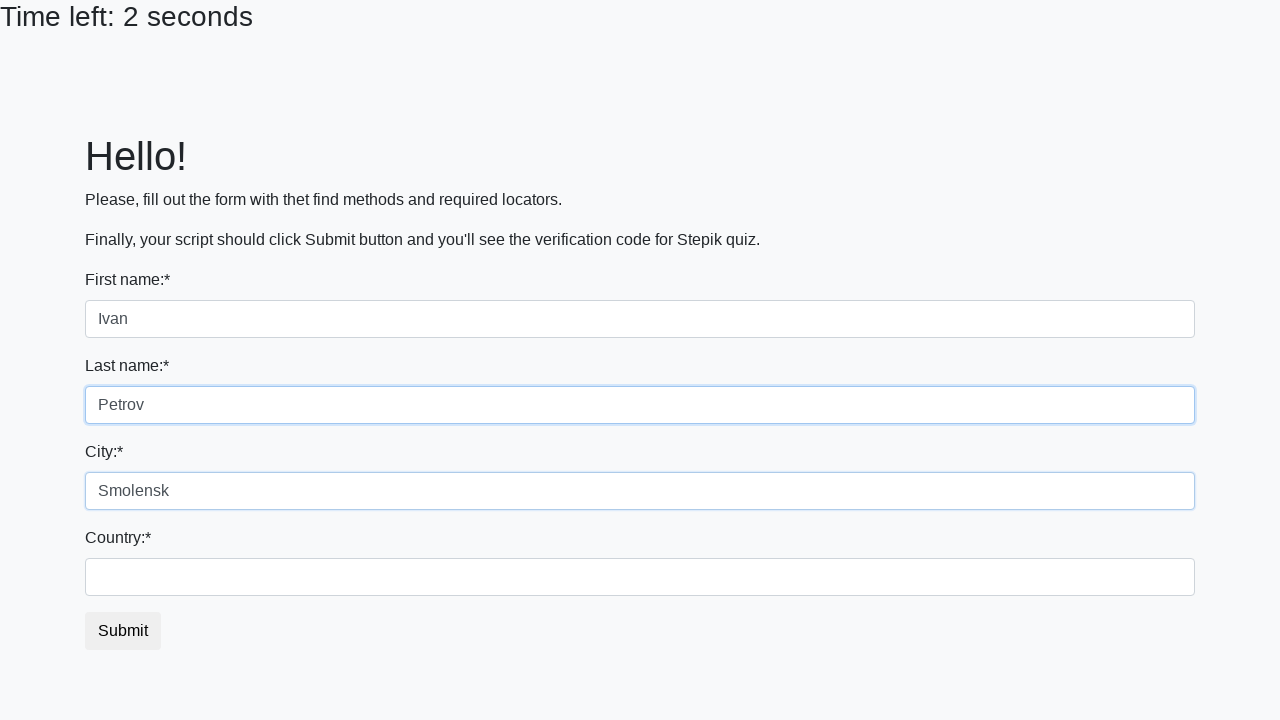

Filled country field with 'Russia' on #country
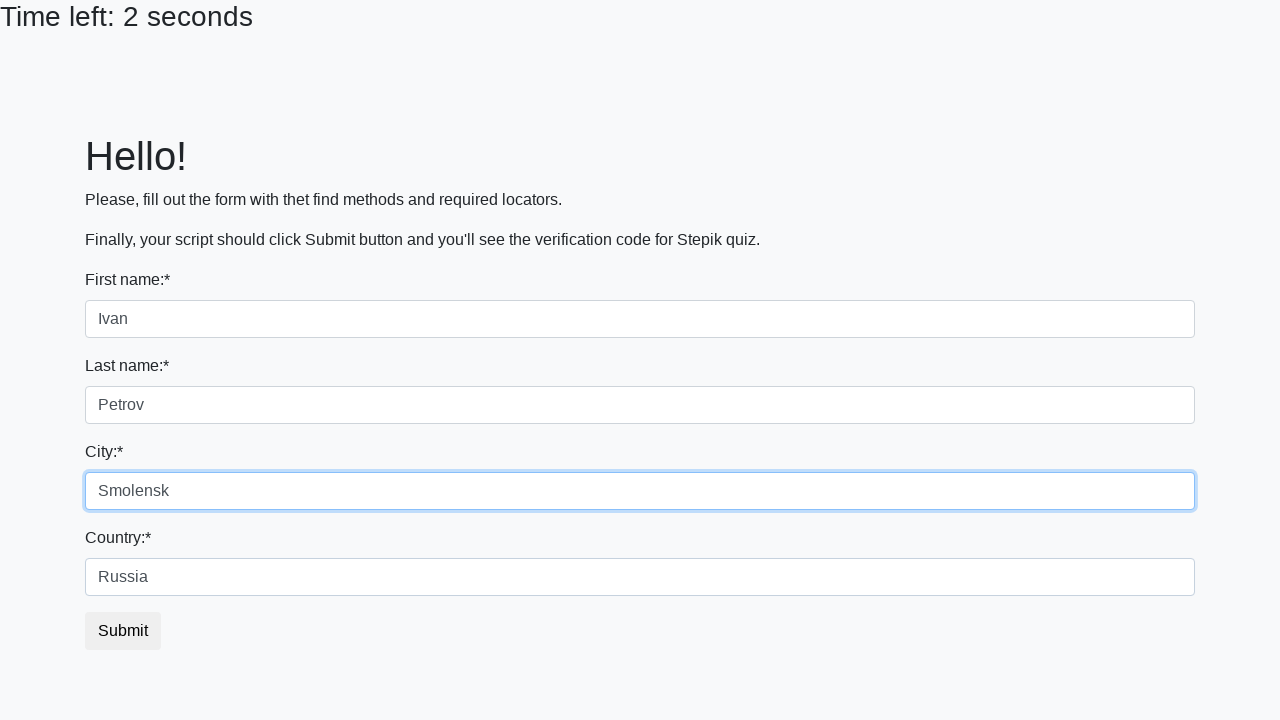

Clicked submit button to complete registration at (123, 631) on button.btn
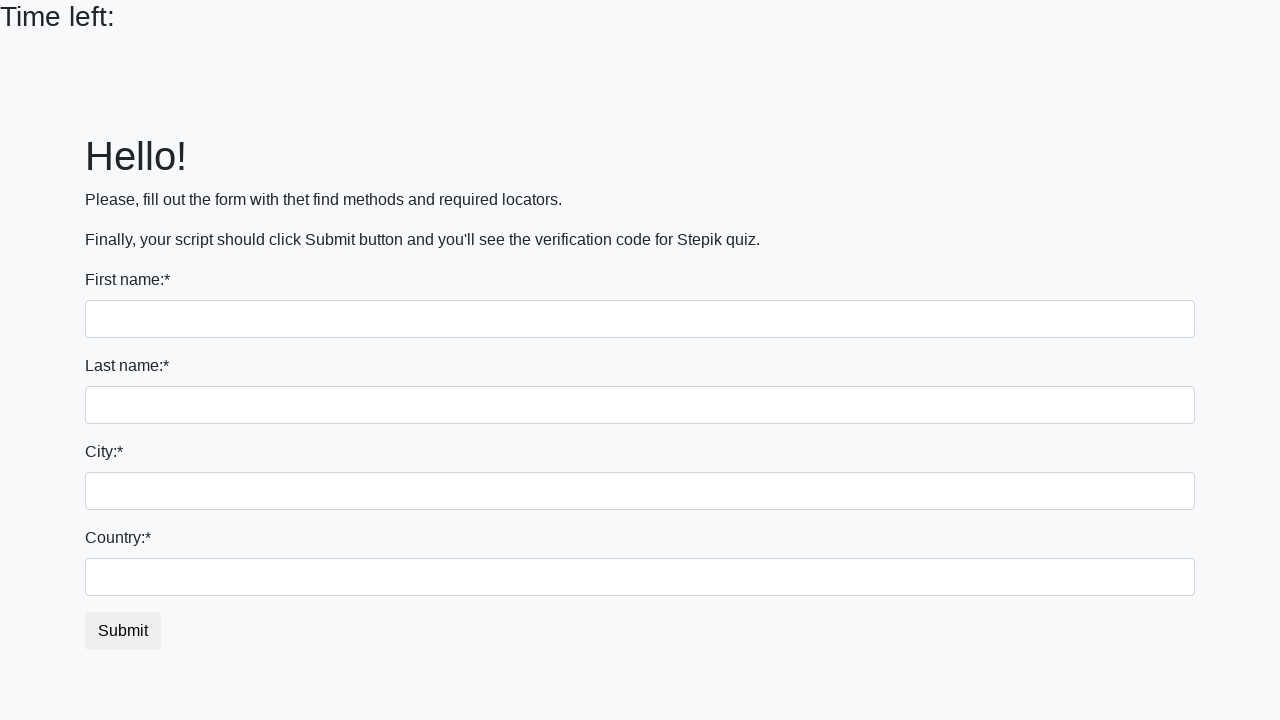

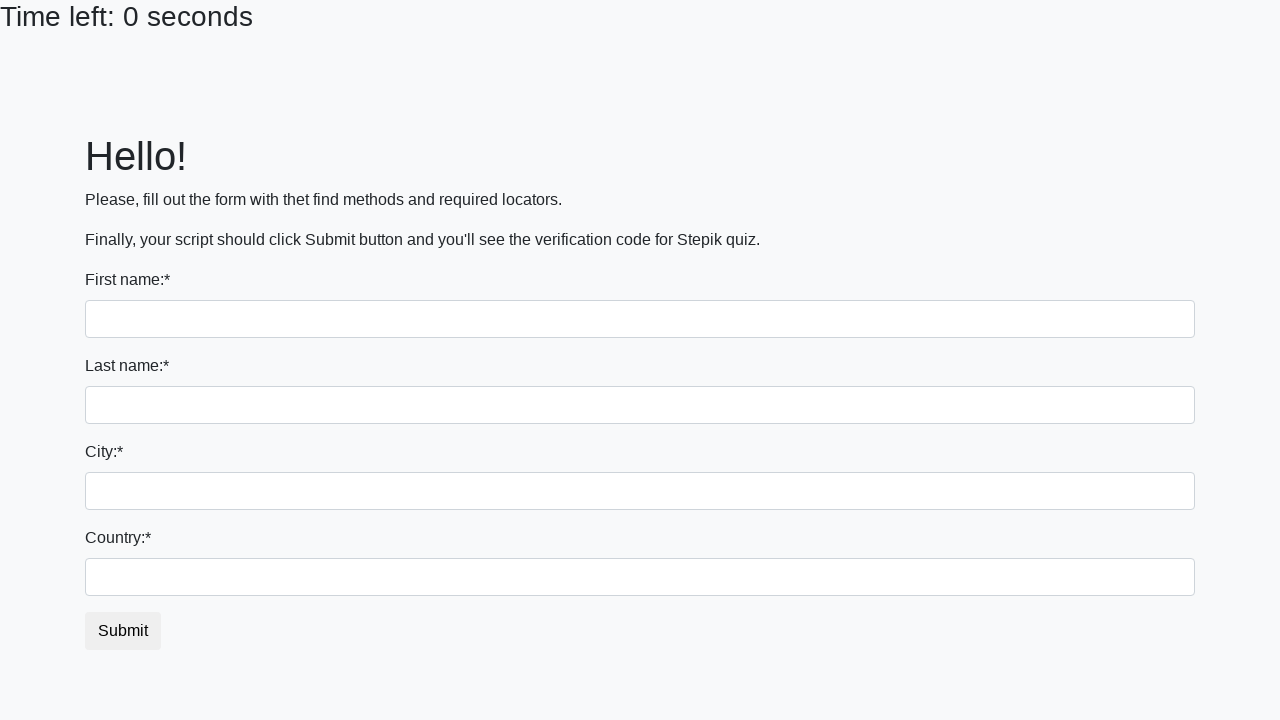